Tests file download page functionality by iterating through available download links and clicking each one to initiate downloads

Starting URL: https://the-internet.herokuapp.com/download

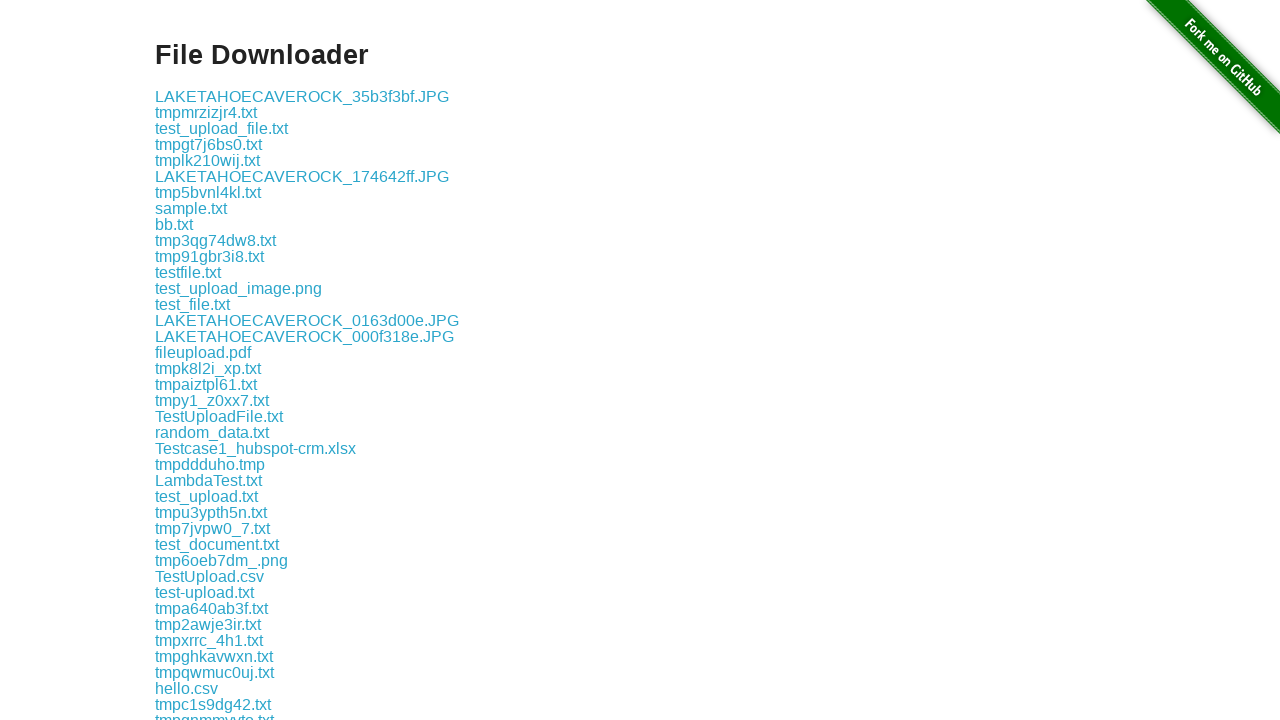

Waited for download links container to load
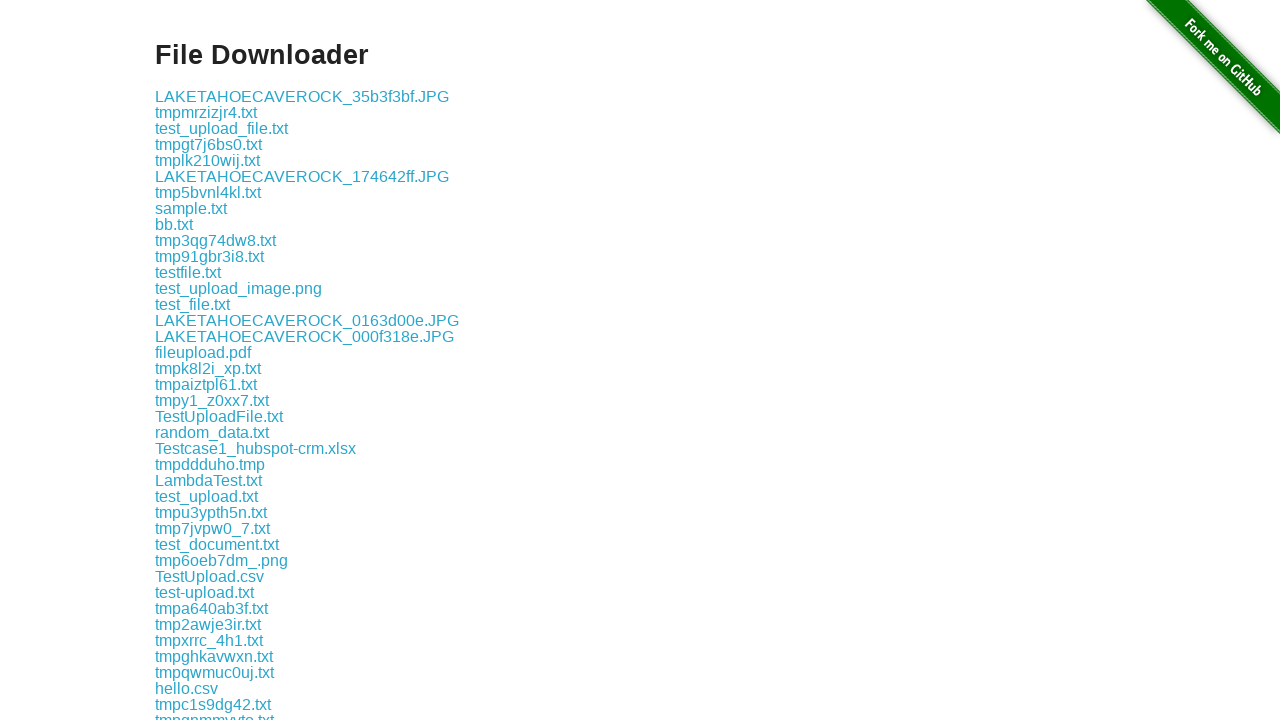

Retrieved all download links from the page
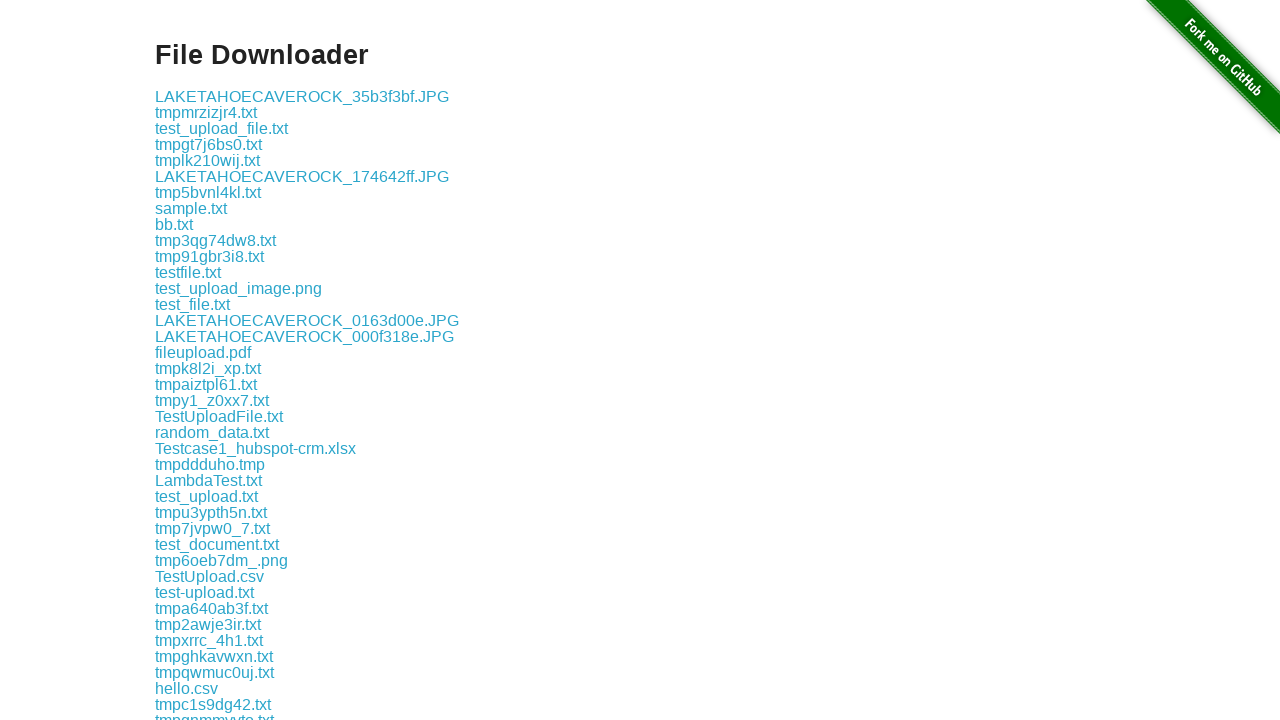

Retrieved text content from download link: LAKETAHOECAVEROCK_35b3f3bf.JPG
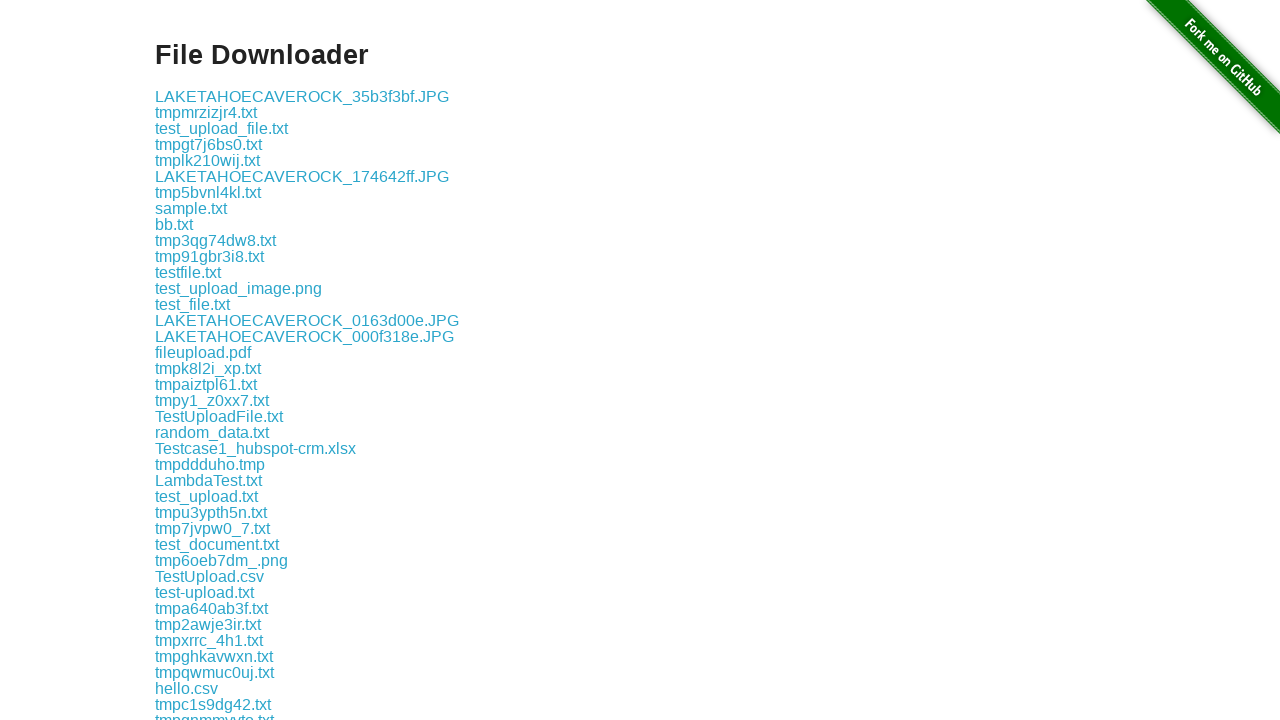

Clicked download link: LAKETAHOECAVEROCK_35b3f3bf.JPG at (302, 96) on xpath=//div[@class='example']/a >> nth=0
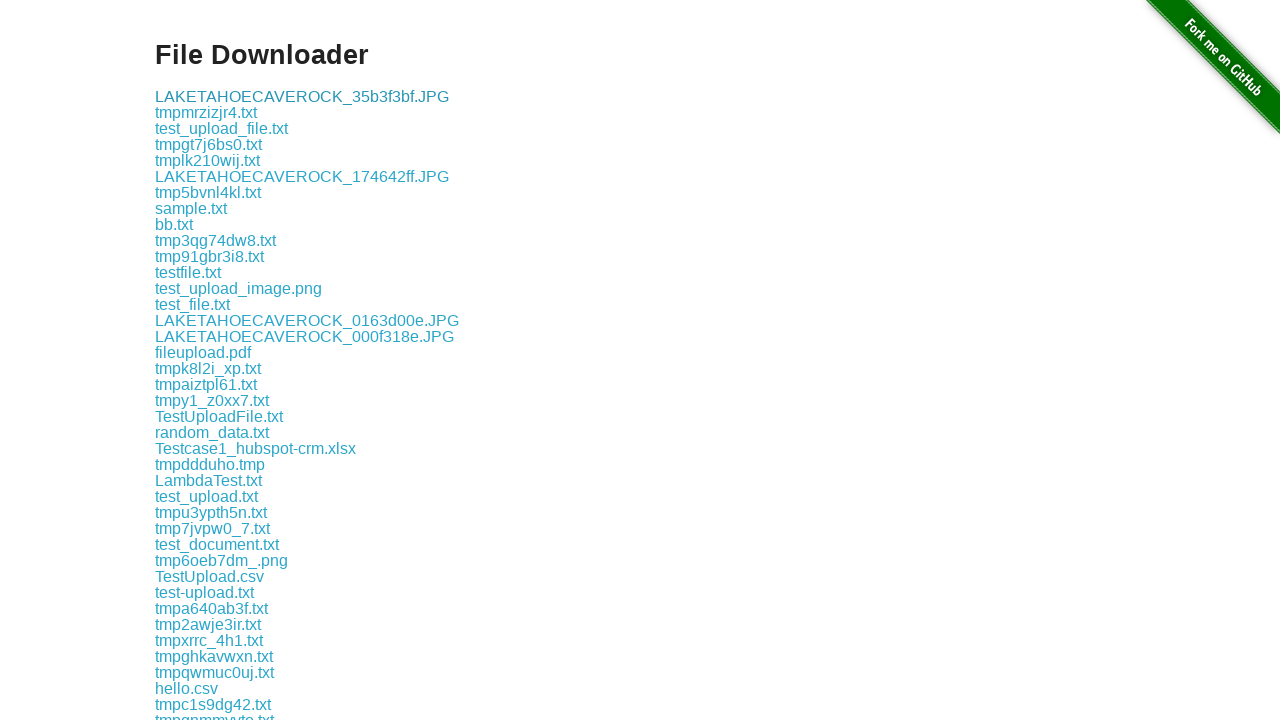

Waited 1 second for download to initiate
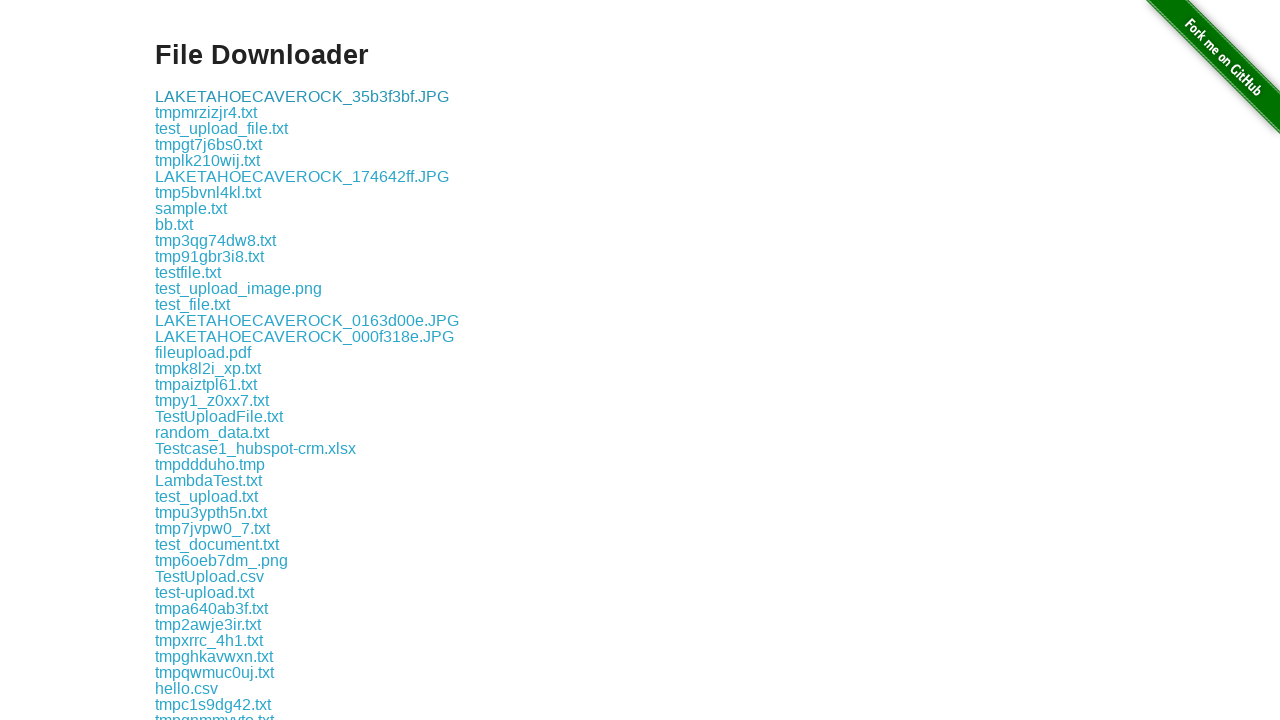

Retrieved text content from download link: tmpmrzizjr4.txt
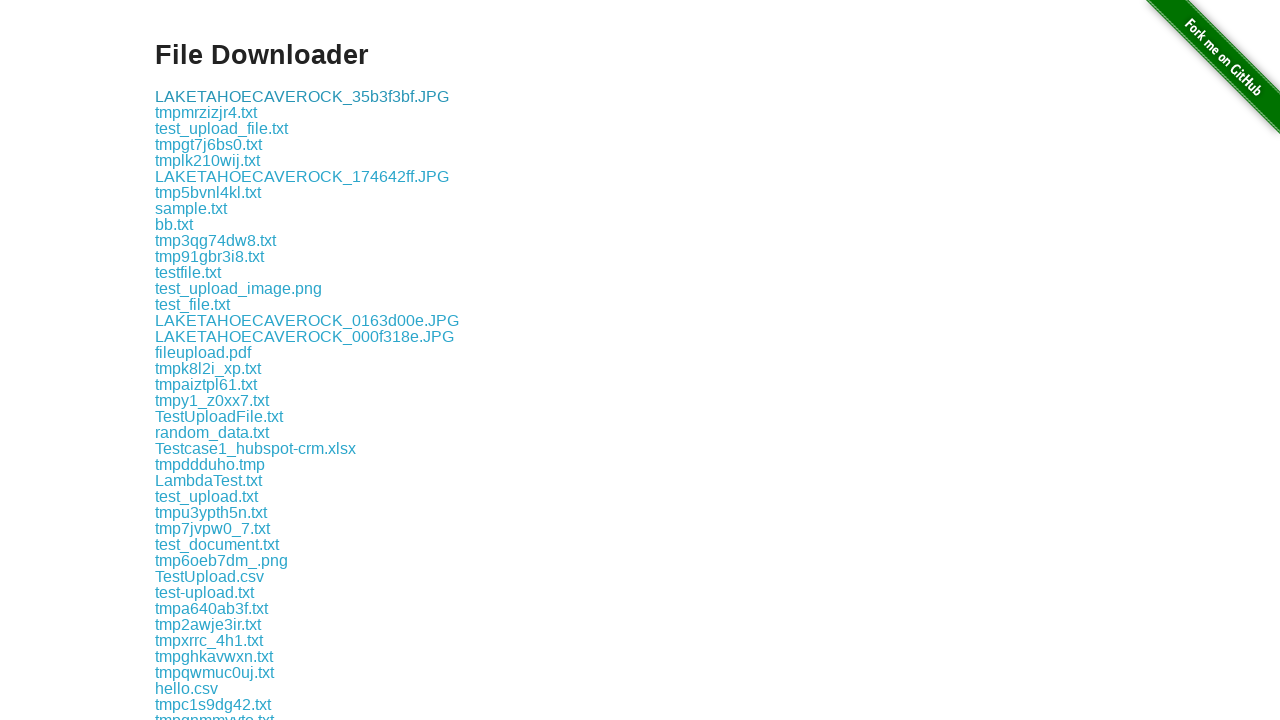

Clicked download link: tmpmrzizjr4.txt at (206, 112) on xpath=//div[@class='example']/a >> nth=1
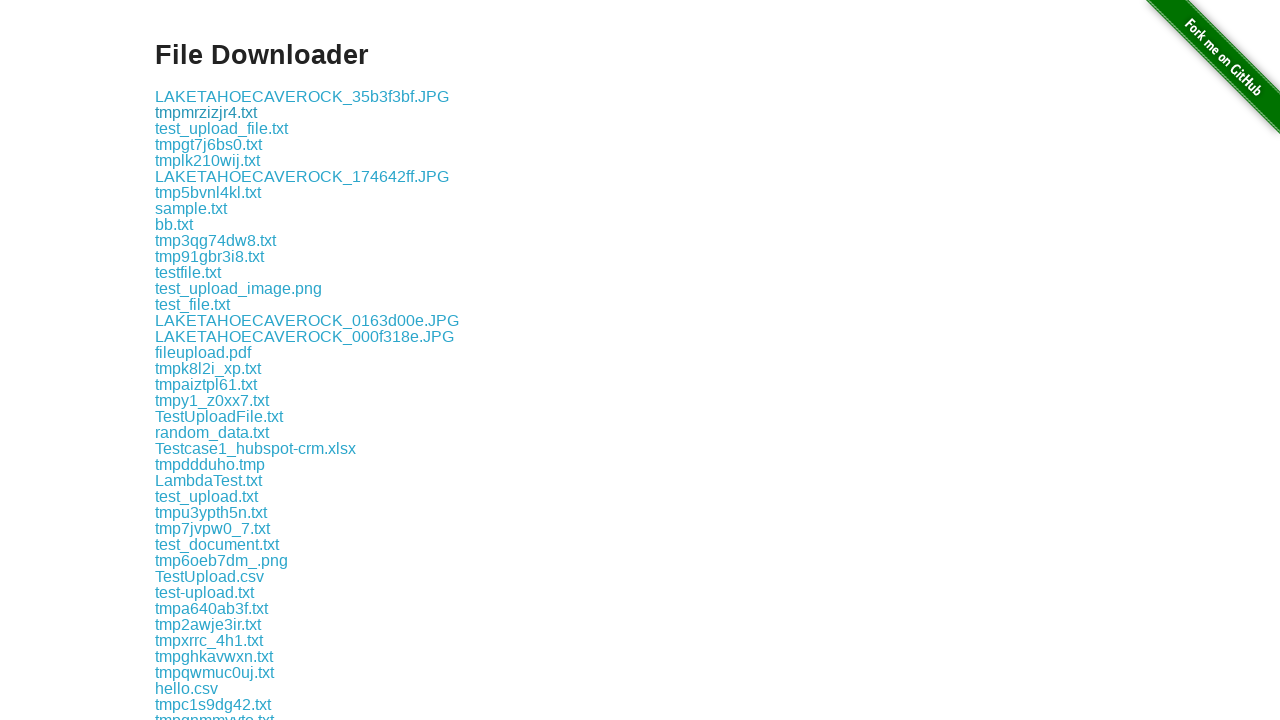

Waited 1 second for download to initiate
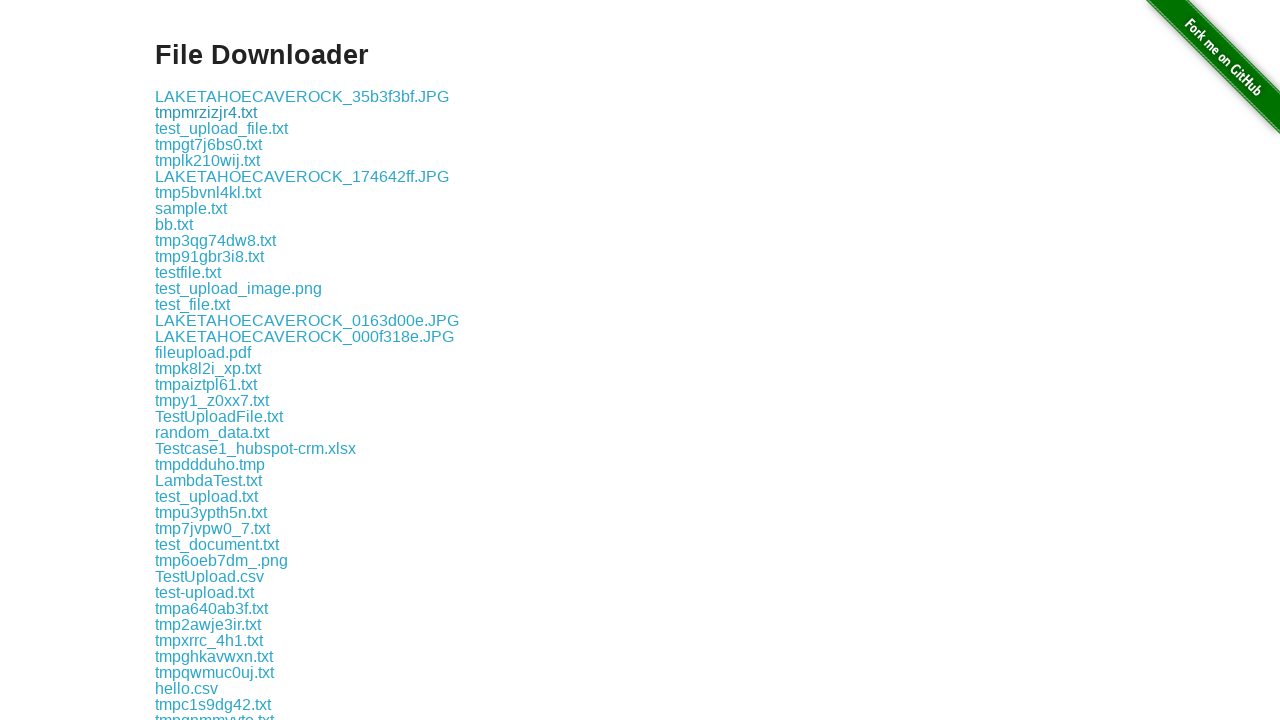

Retrieved text content from download link: test_upload_file.txt
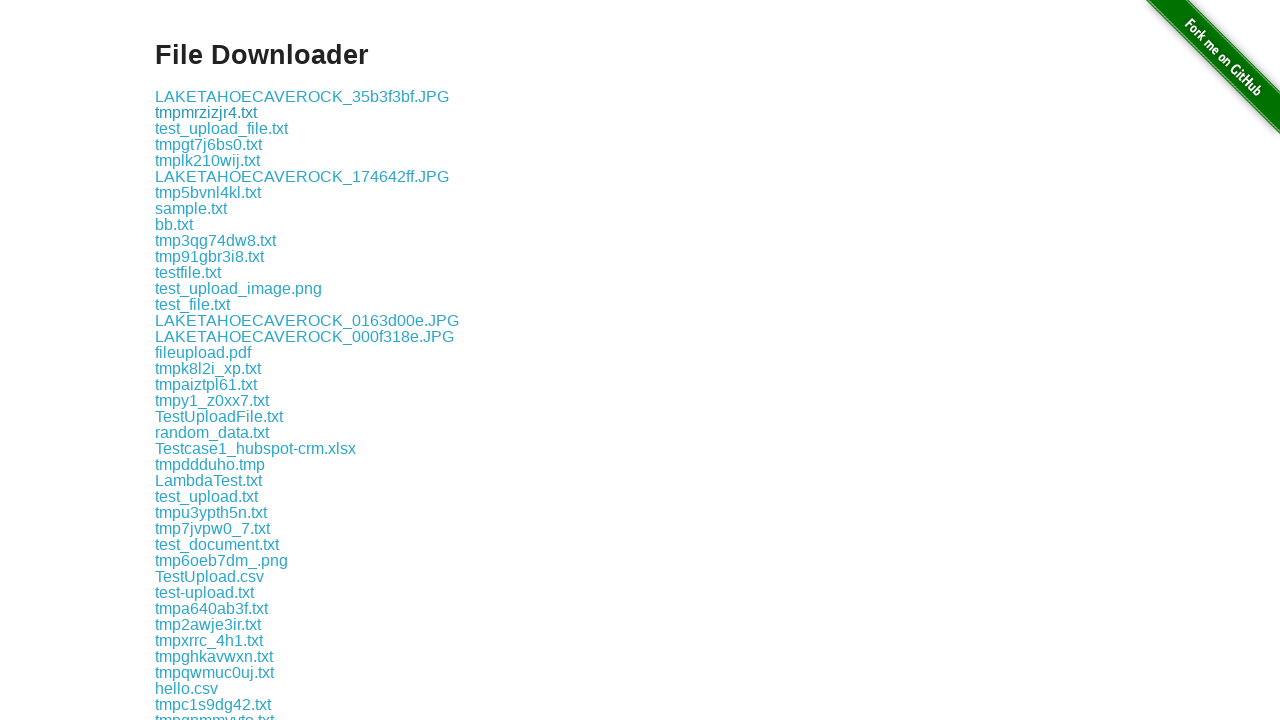

Clicked download link: test_upload_file.txt at (222, 128) on xpath=//div[@class='example']/a >> nth=2
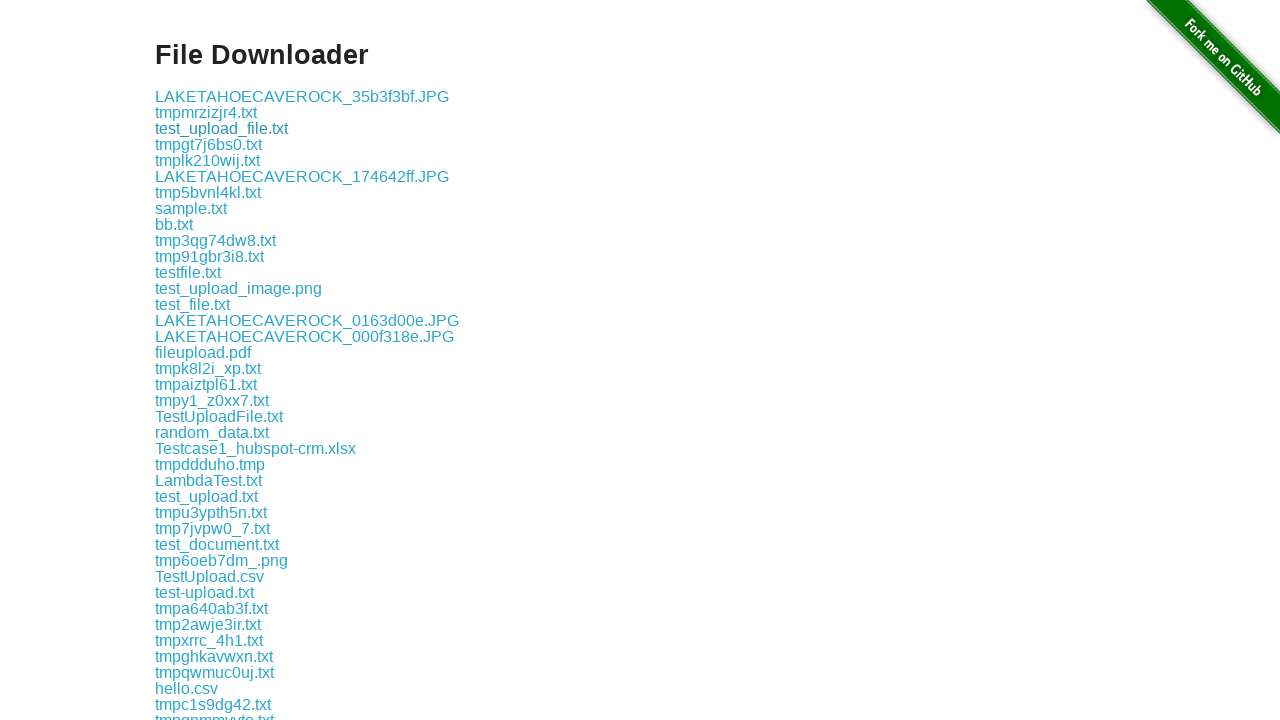

Waited 1 second for download to initiate
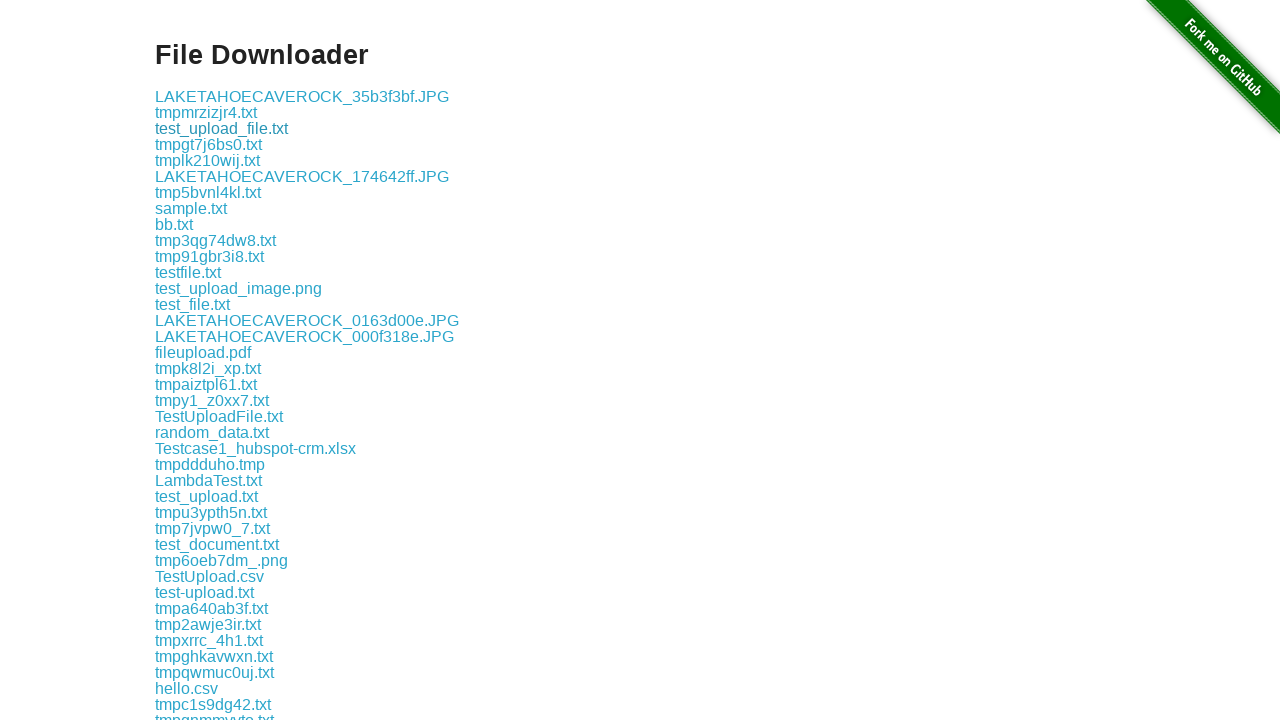

Retrieved text content from download link: tmpgt7j6bs0.txt
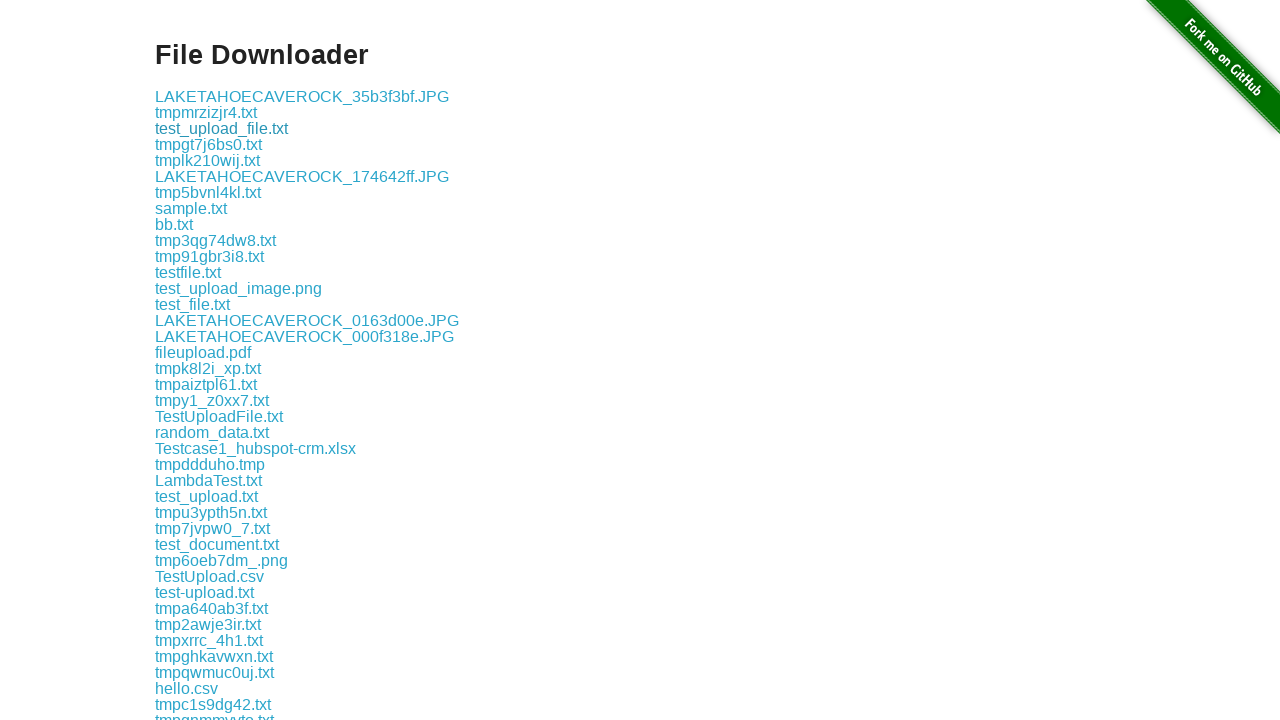

Clicked download link: tmpgt7j6bs0.txt at (208, 144) on xpath=//div[@class='example']/a >> nth=3
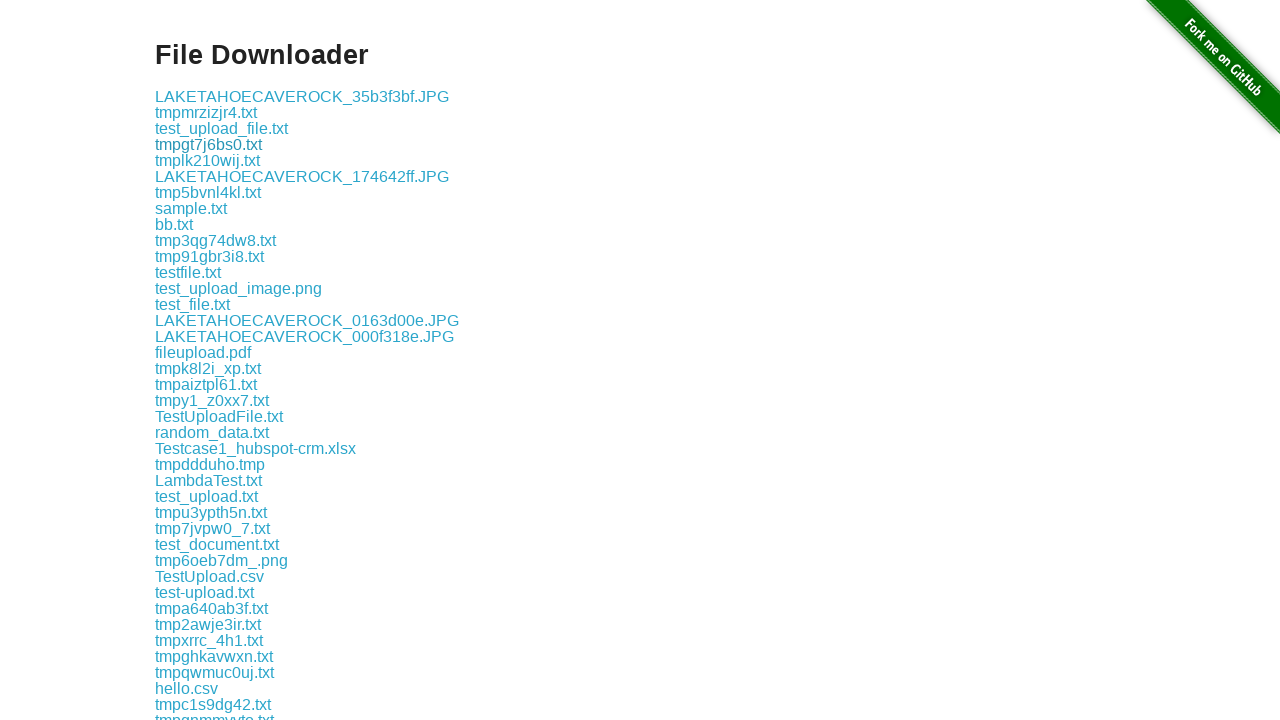

Waited 1 second for download to initiate
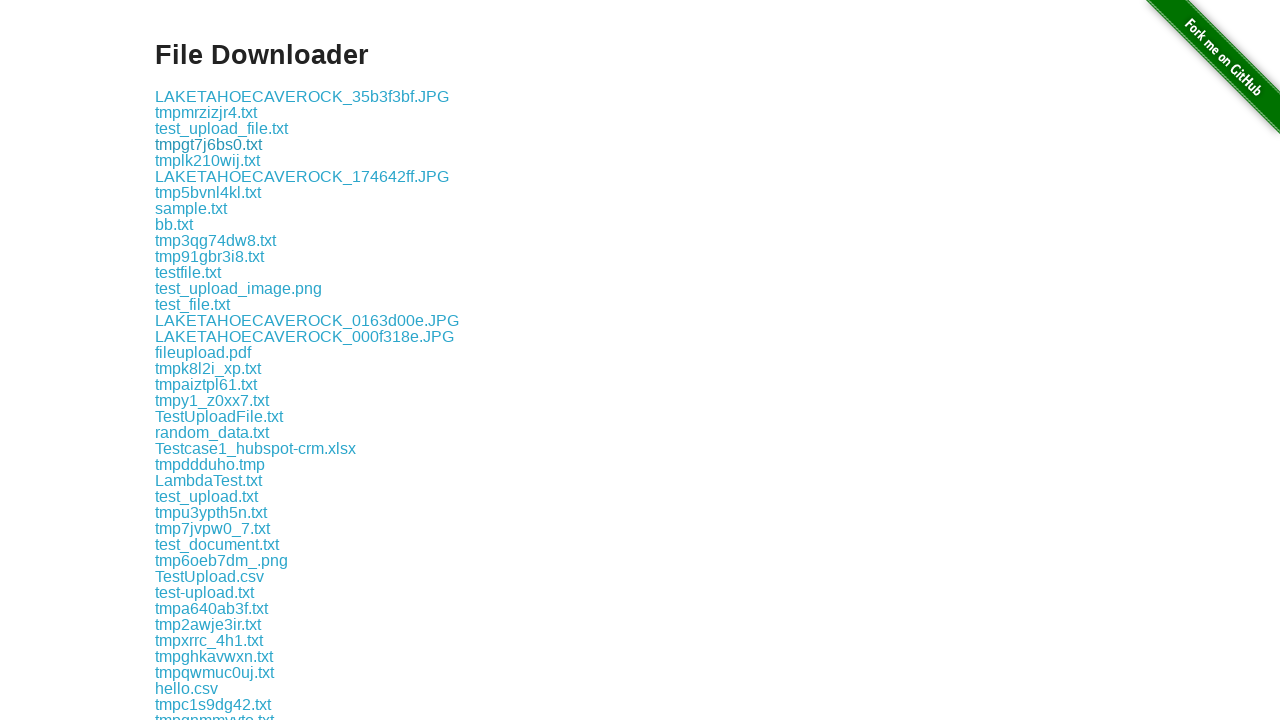

Retrieved text content from download link: tmplk210wij.txt
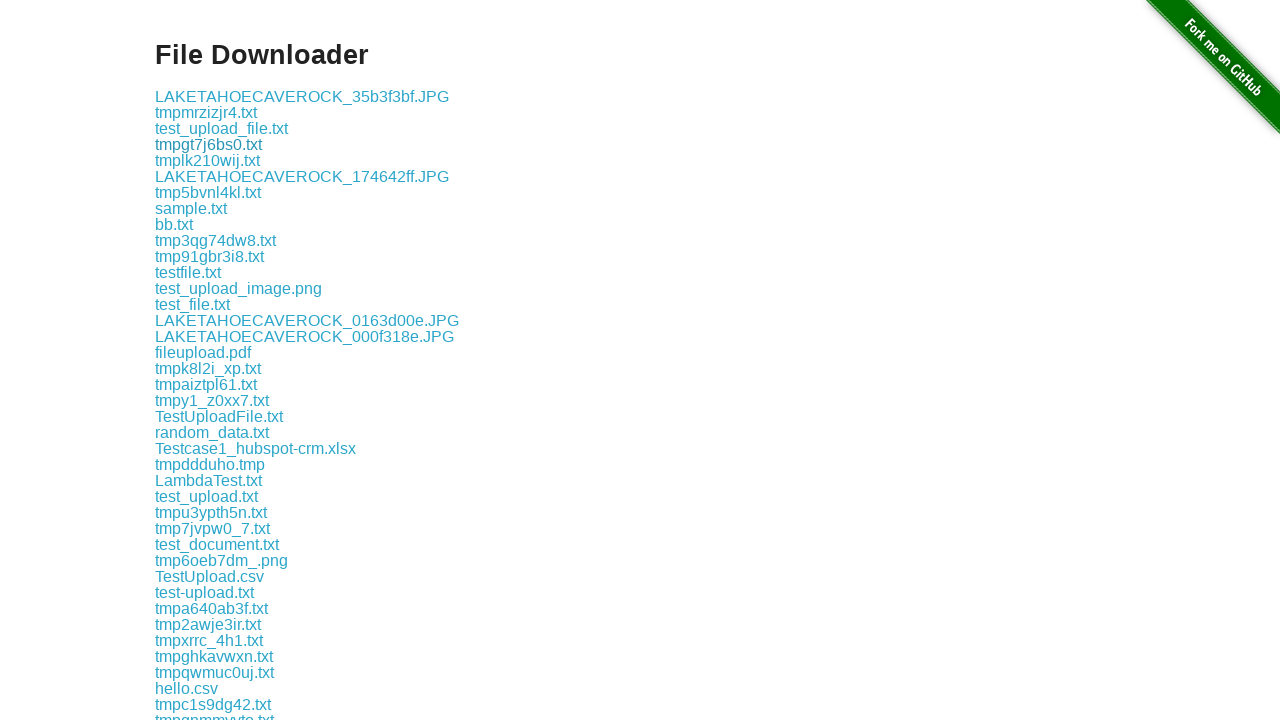

Clicked download link: tmplk210wij.txt at (208, 160) on xpath=//div[@class='example']/a >> nth=4
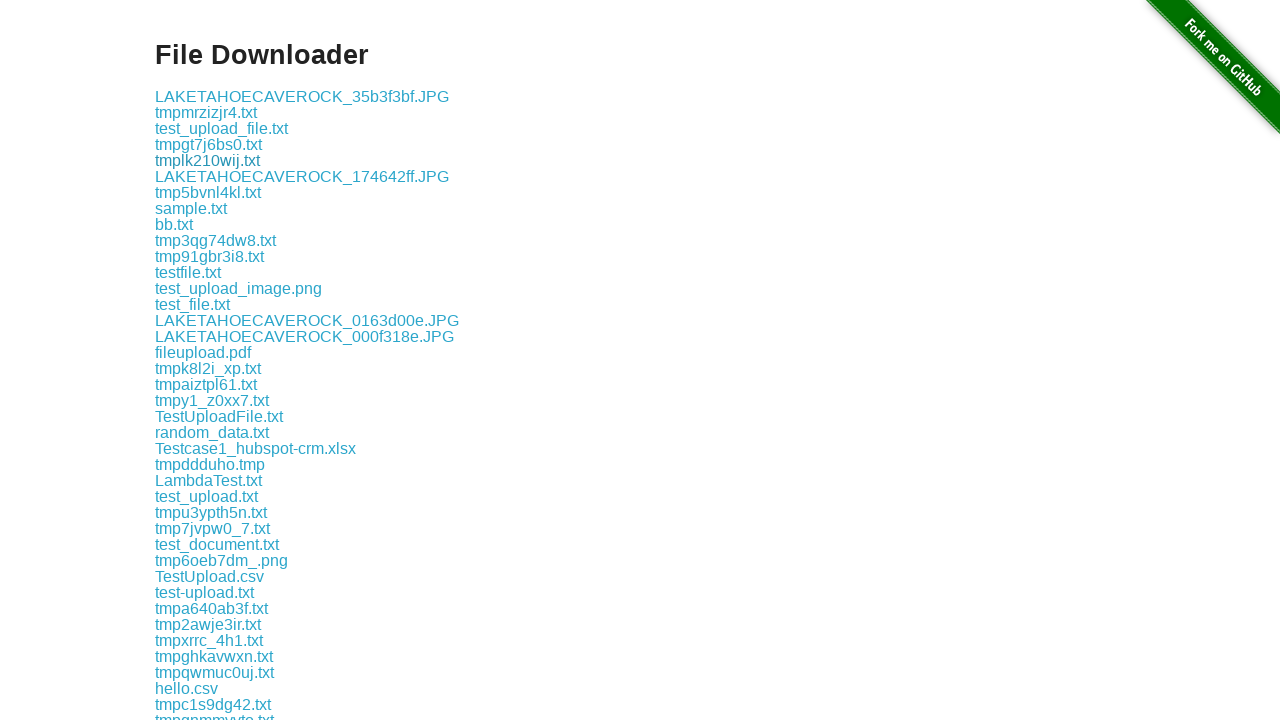

Waited 1 second for download to initiate
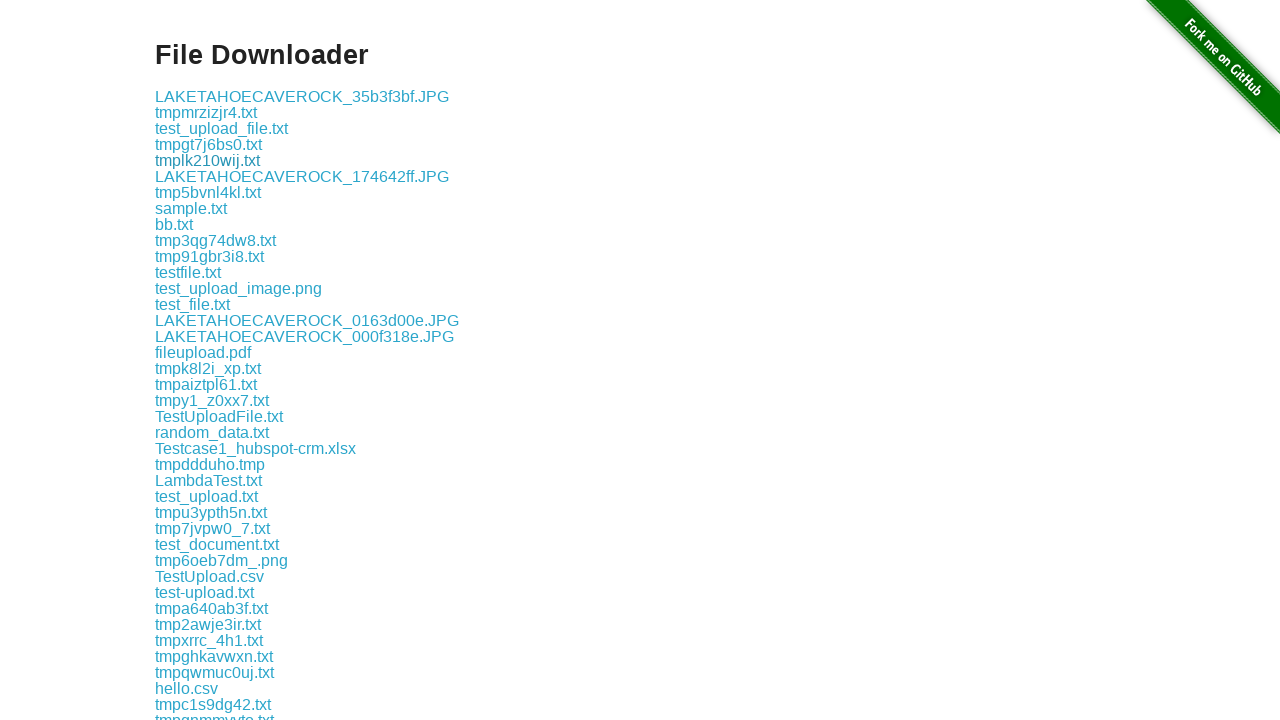

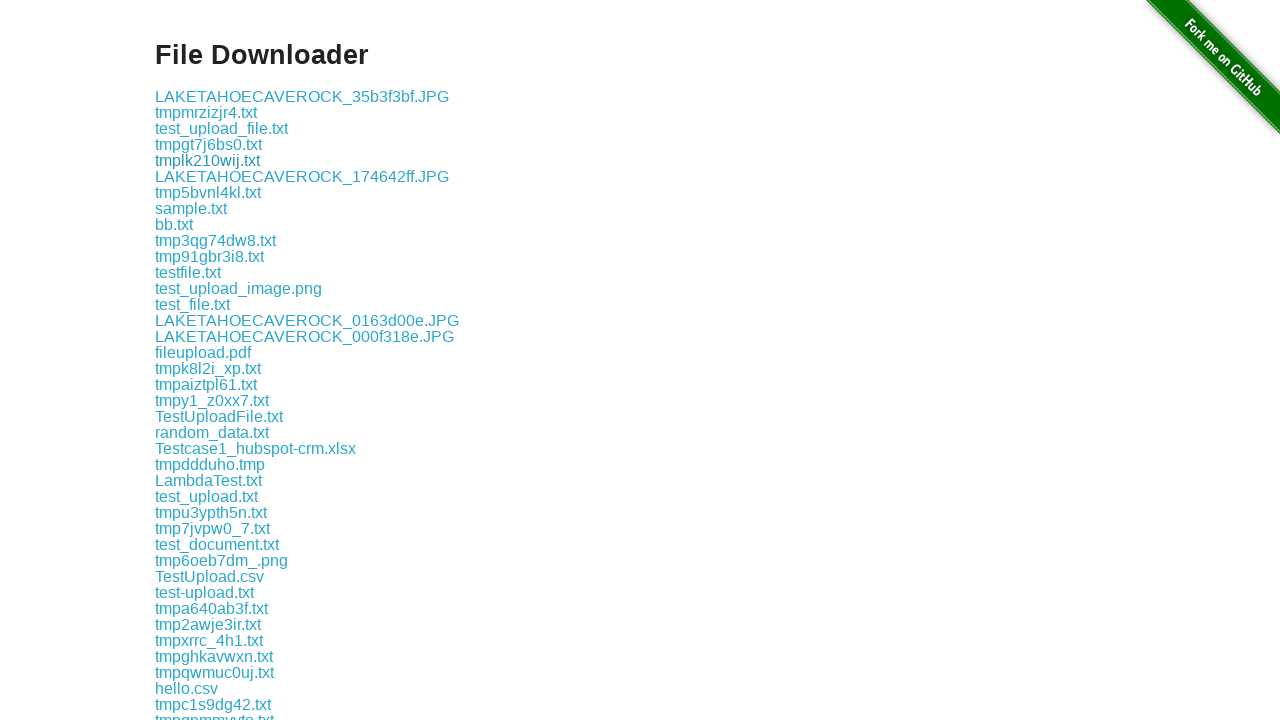